Tests password validation with a password that is too short (5 characters)

Starting URL: https://testpages.eviltester.com/styled/apps/7charval/simple7charvalidation.html

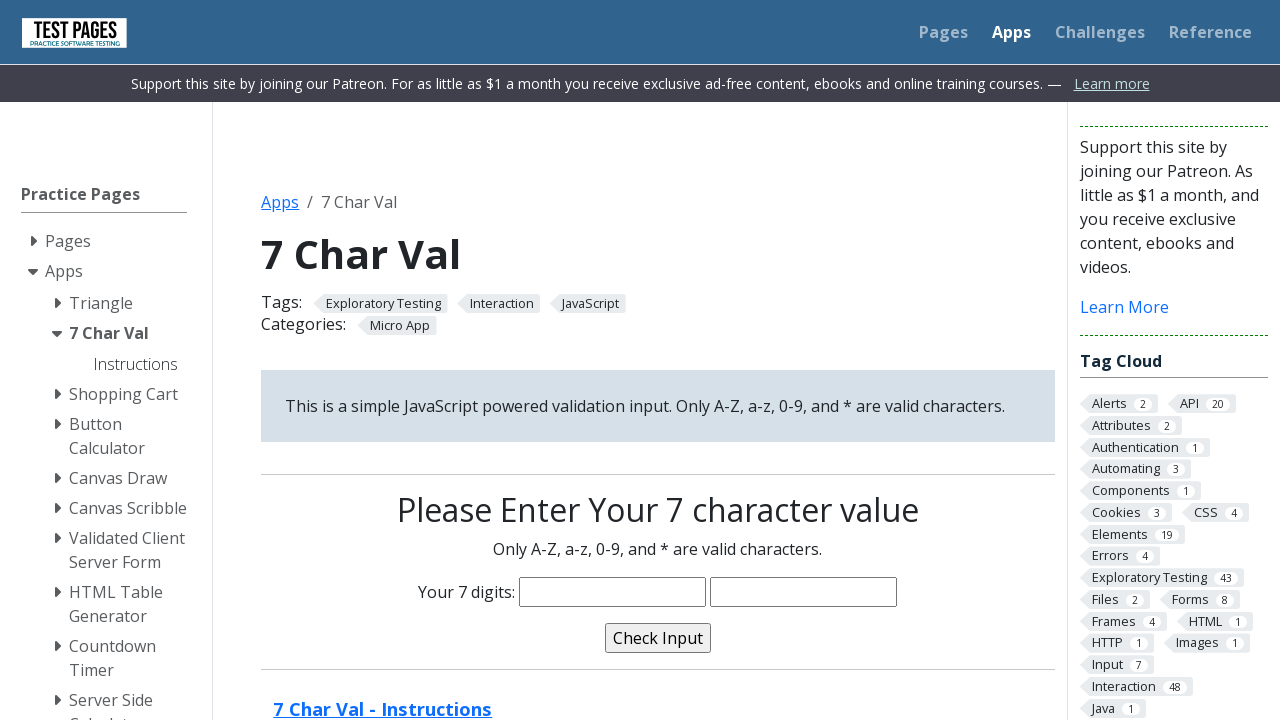

Filled password field with 5-character password 'goZr2' on input[name='characters']
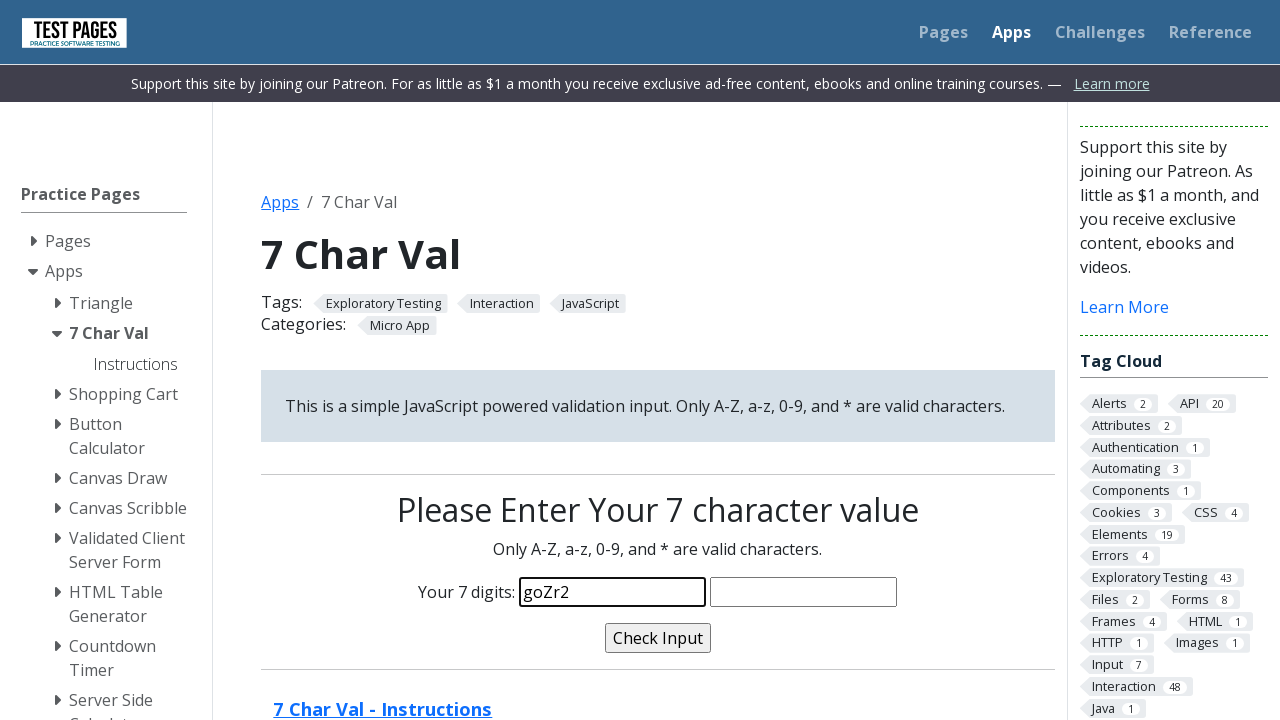

Clicked validate button to test password validation at (658, 638) on input[name='validate']
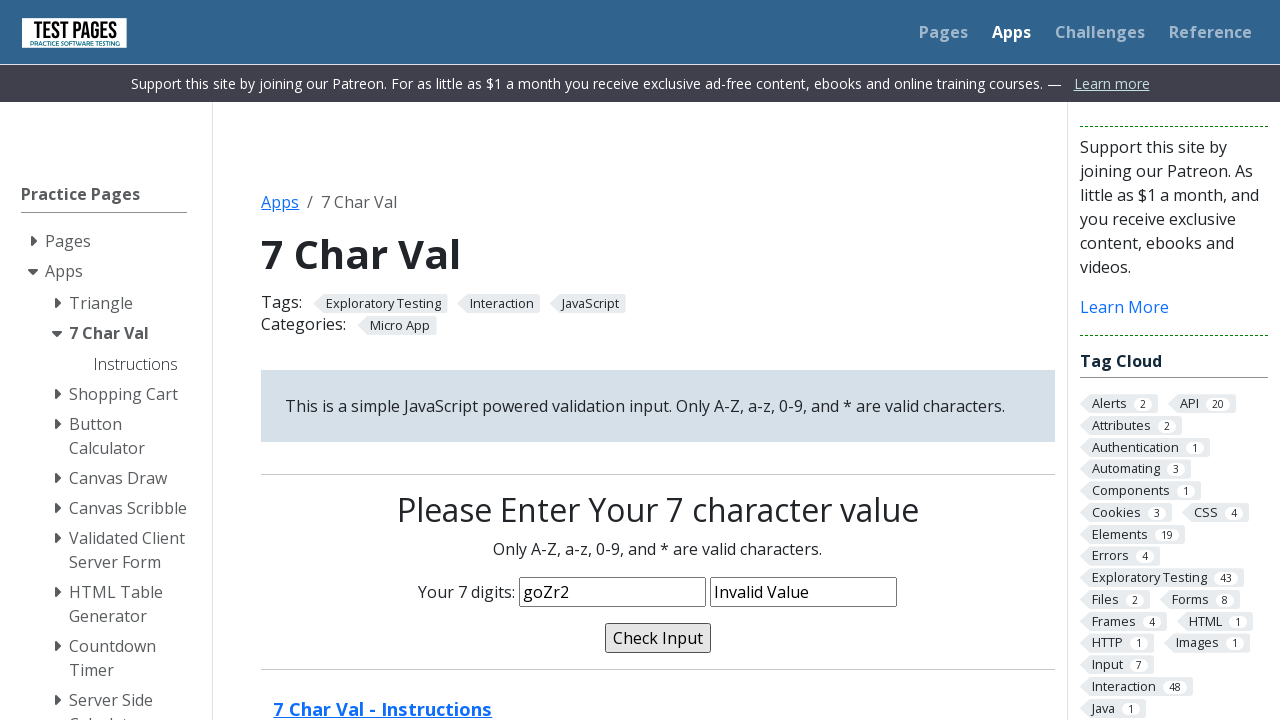

Validation message appeared after submitting too-short password
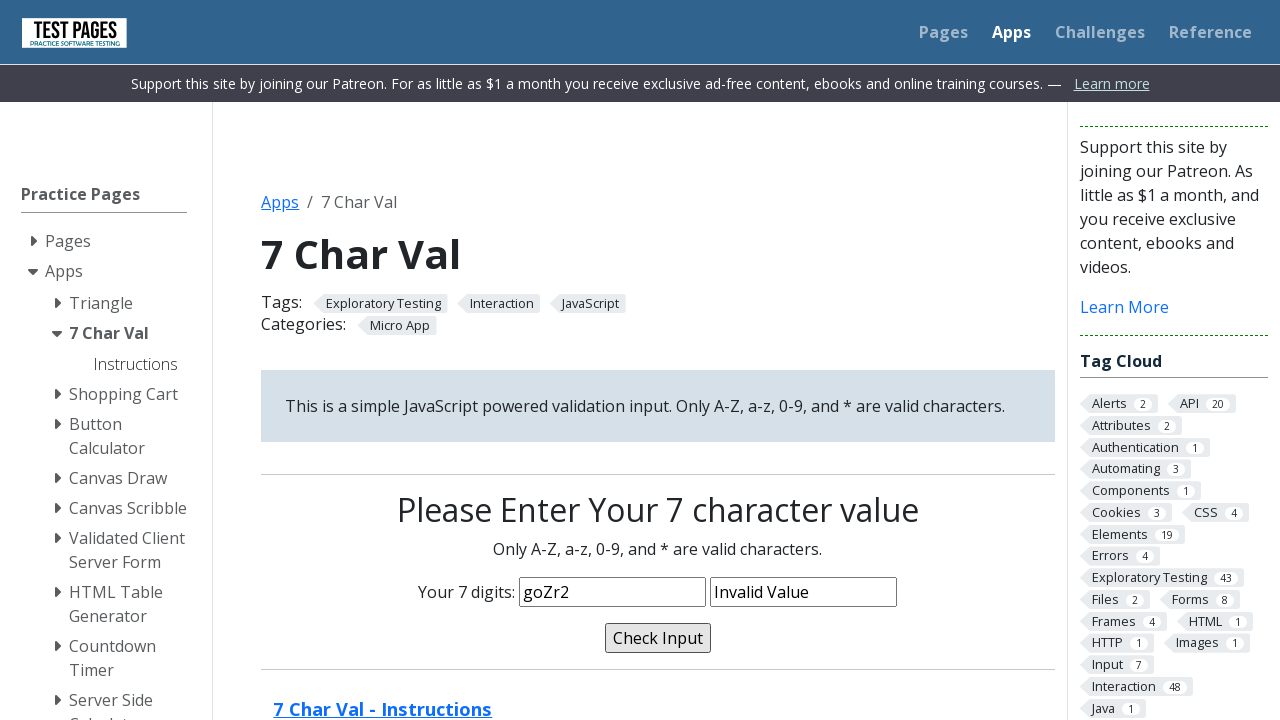

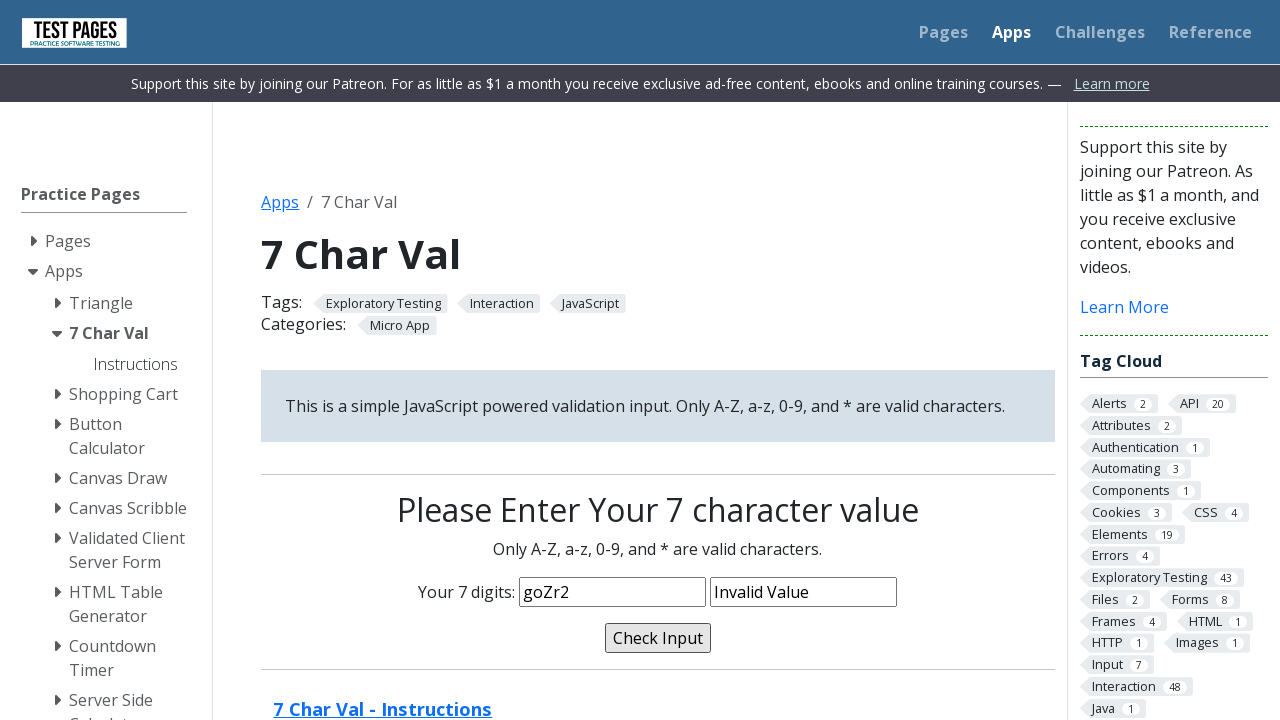